Tests browser back button navigation between filter views

Starting URL: https://demo.playwright.dev/todomvc

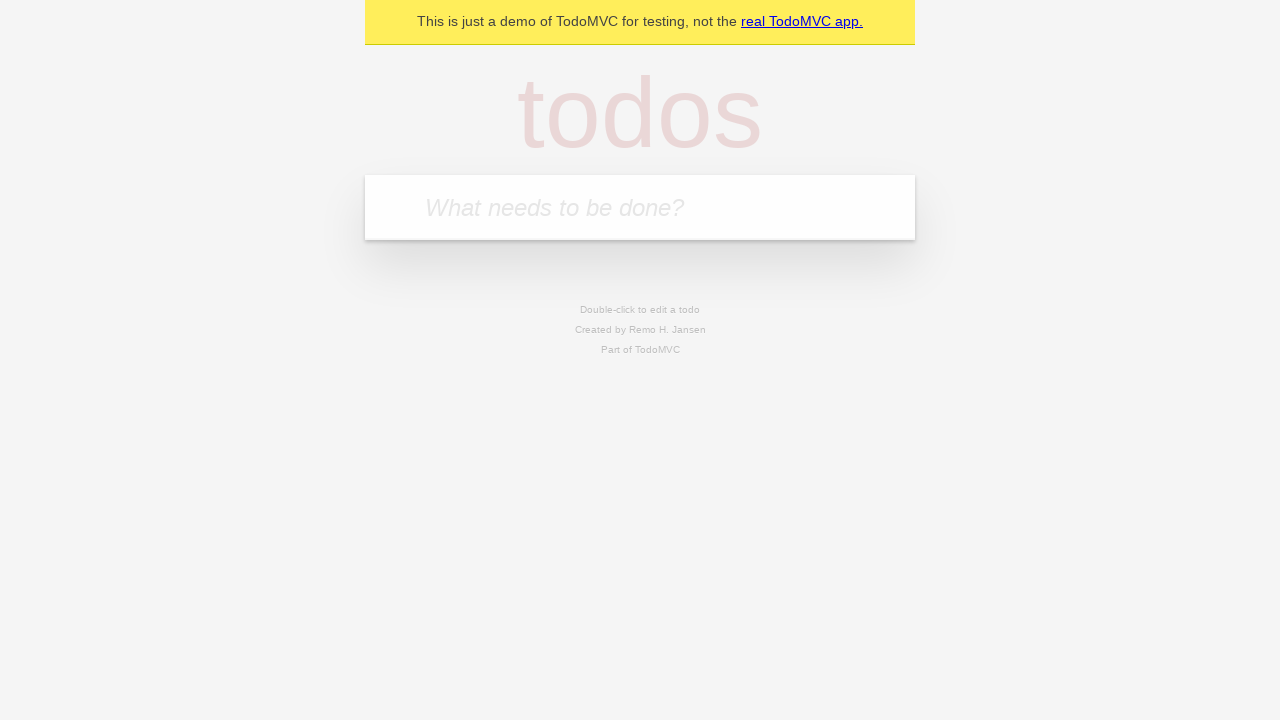

Filled first todo input with 'buy some cheese' on internal:attr=[placeholder="What needs to be done?"i]
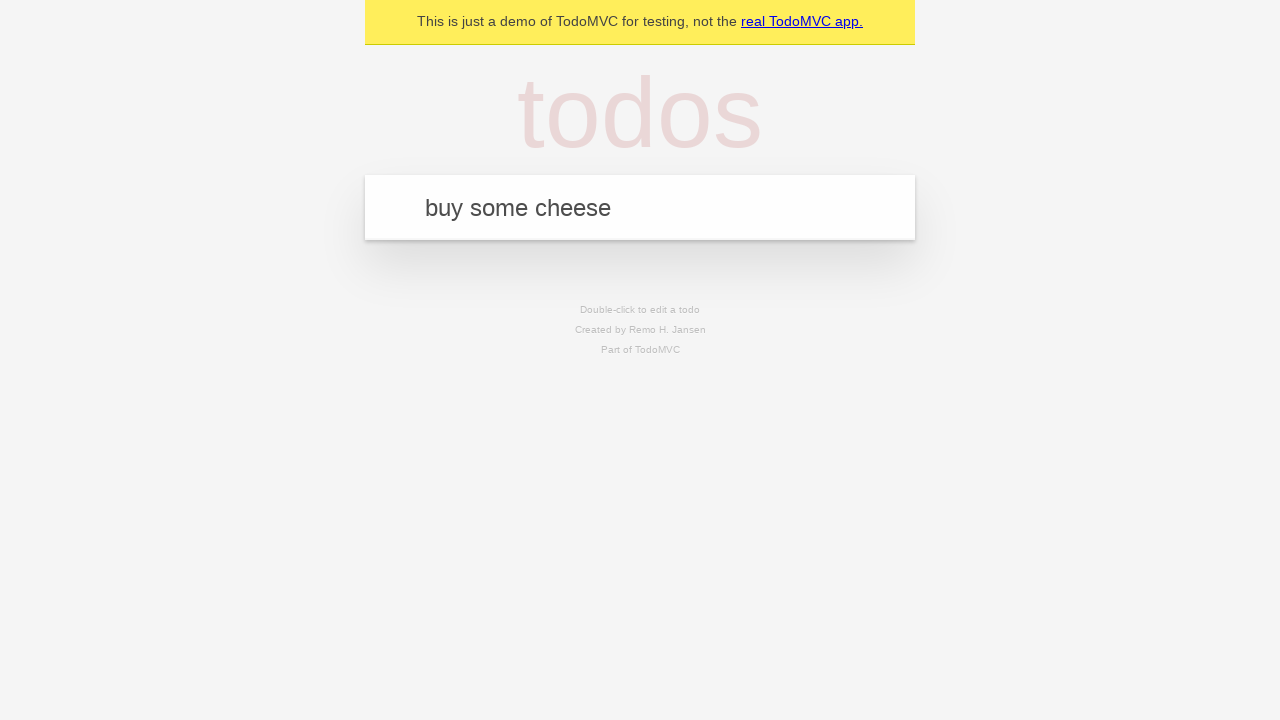

Pressed Enter to create first todo on internal:attr=[placeholder="What needs to be done?"i]
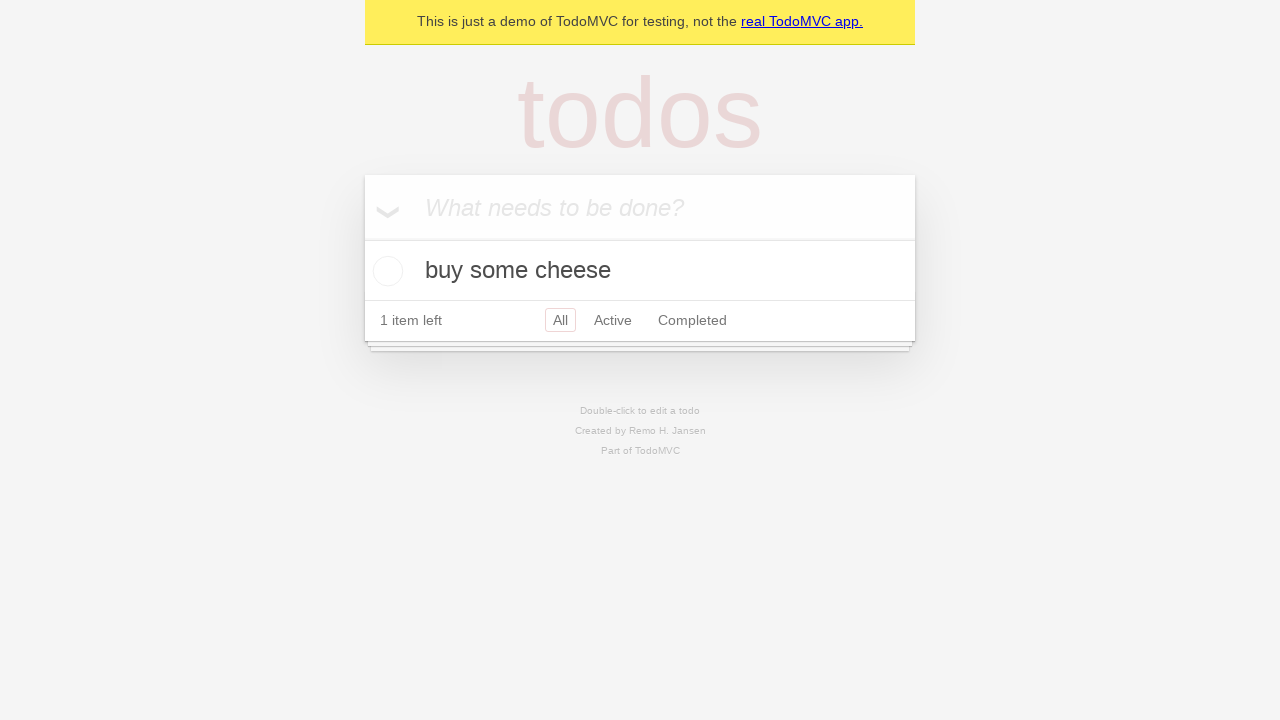

Filled second todo input with 'feed the cat' on internal:attr=[placeholder="What needs to be done?"i]
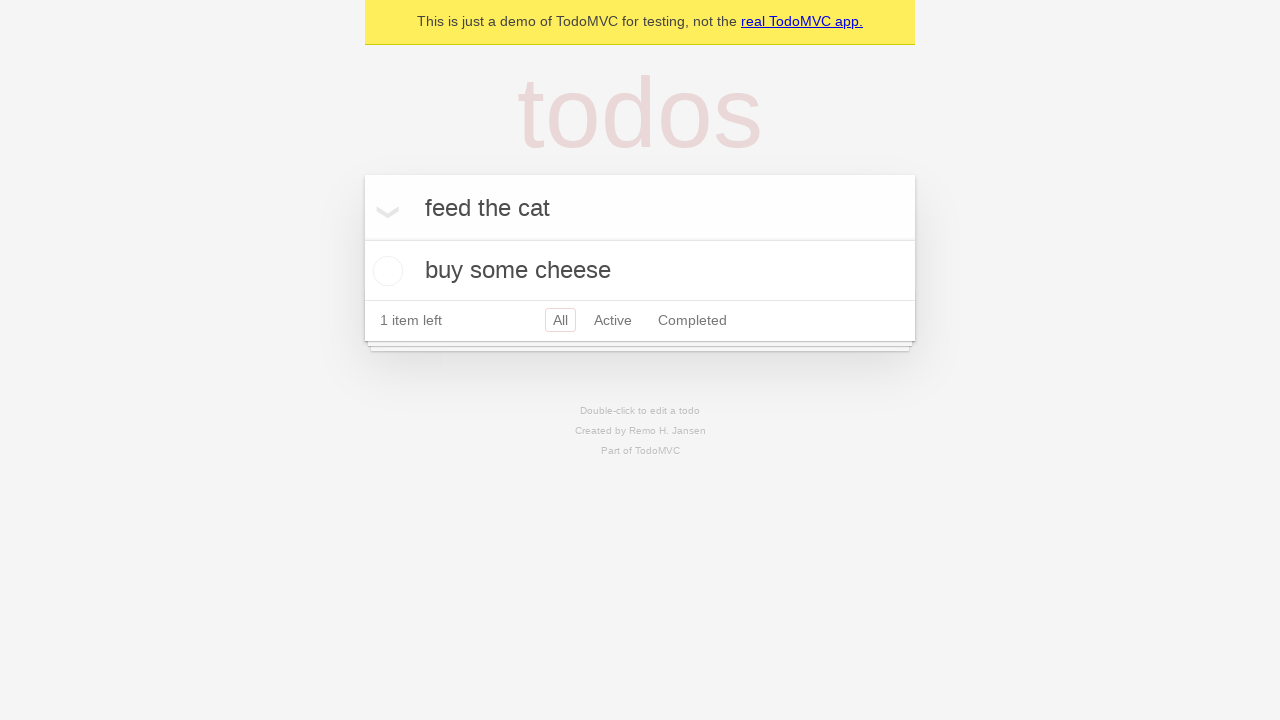

Pressed Enter to create second todo on internal:attr=[placeholder="What needs to be done?"i]
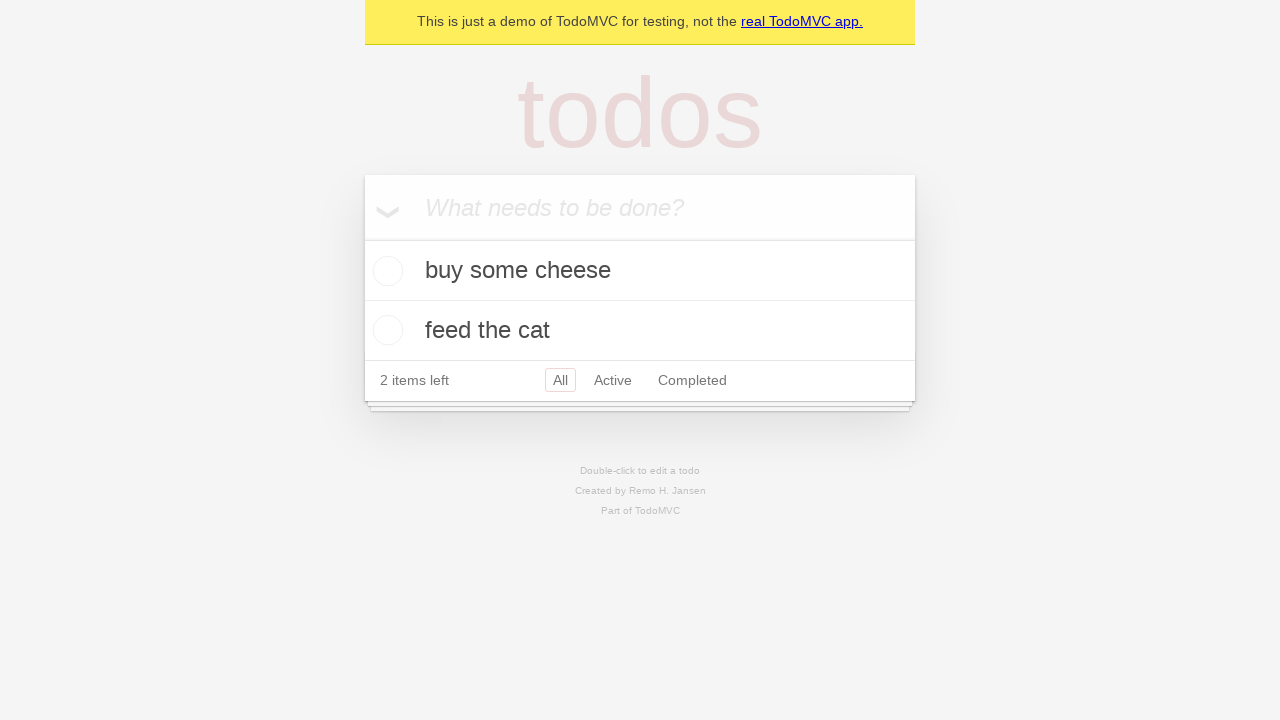

Filled third todo input with 'book a doctors appointment' on internal:attr=[placeholder="What needs to be done?"i]
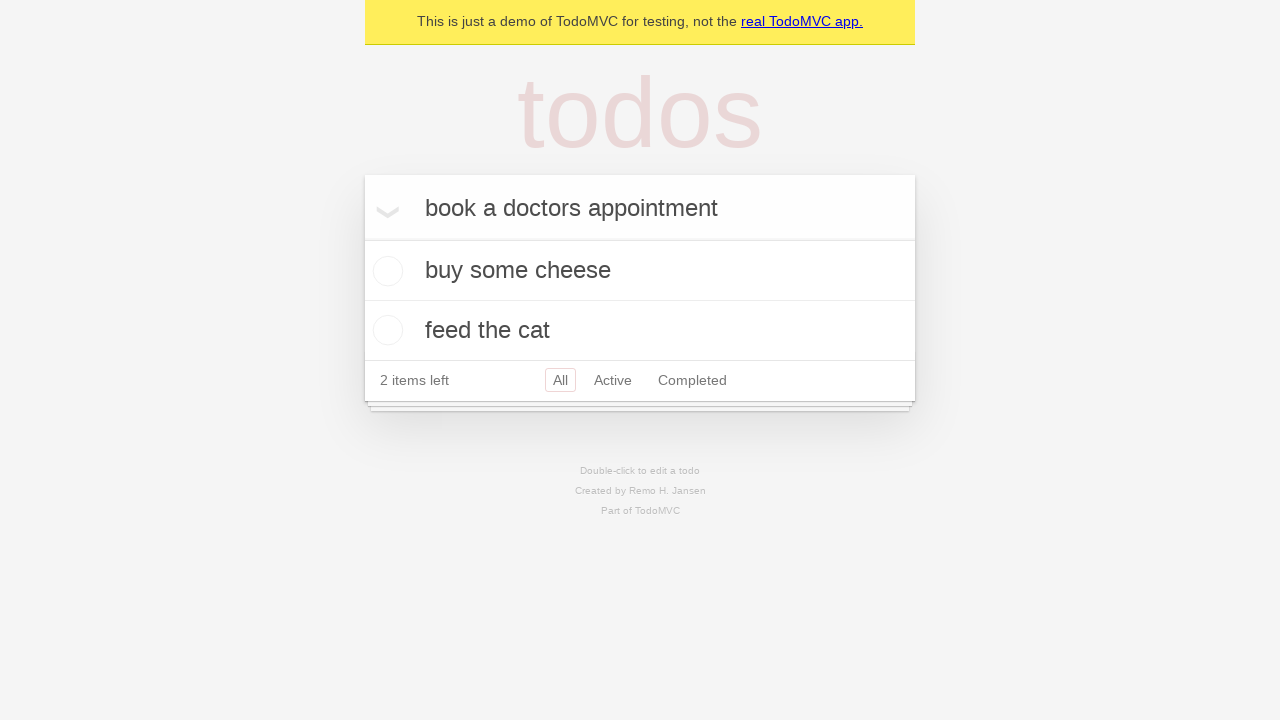

Pressed Enter to create third todo on internal:attr=[placeholder="What needs to be done?"i]
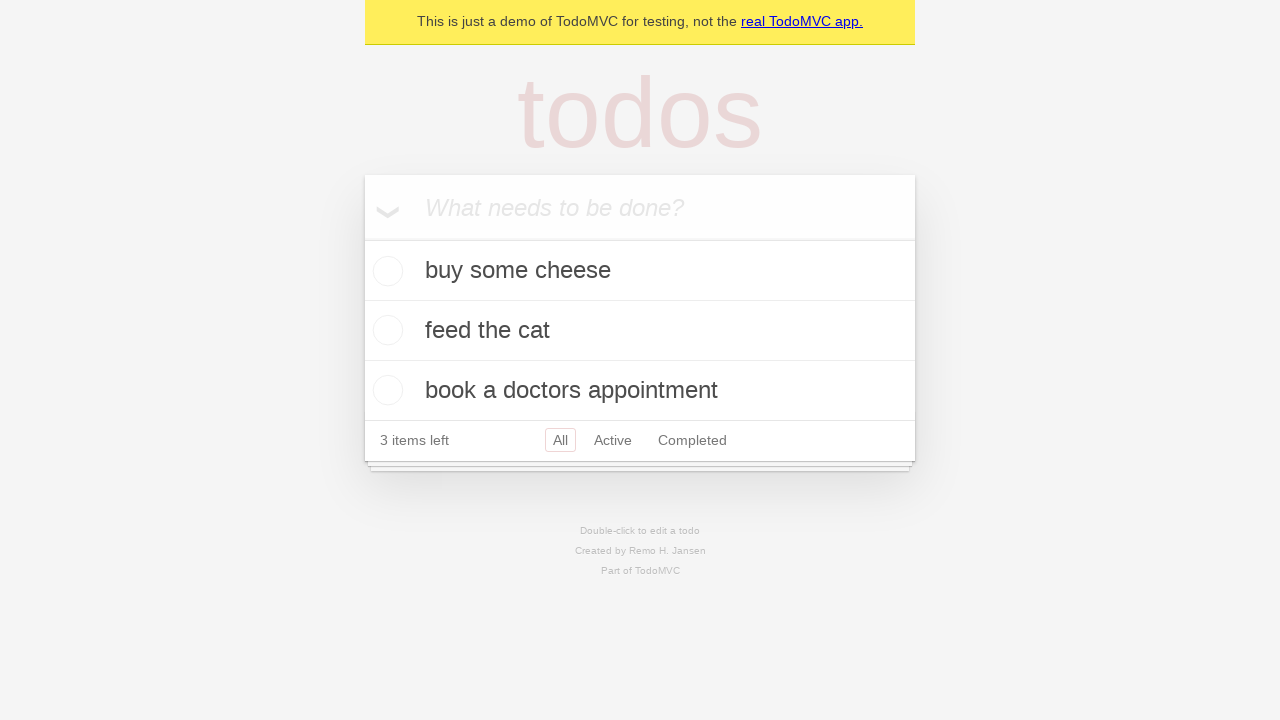

Waited for all todo items to load
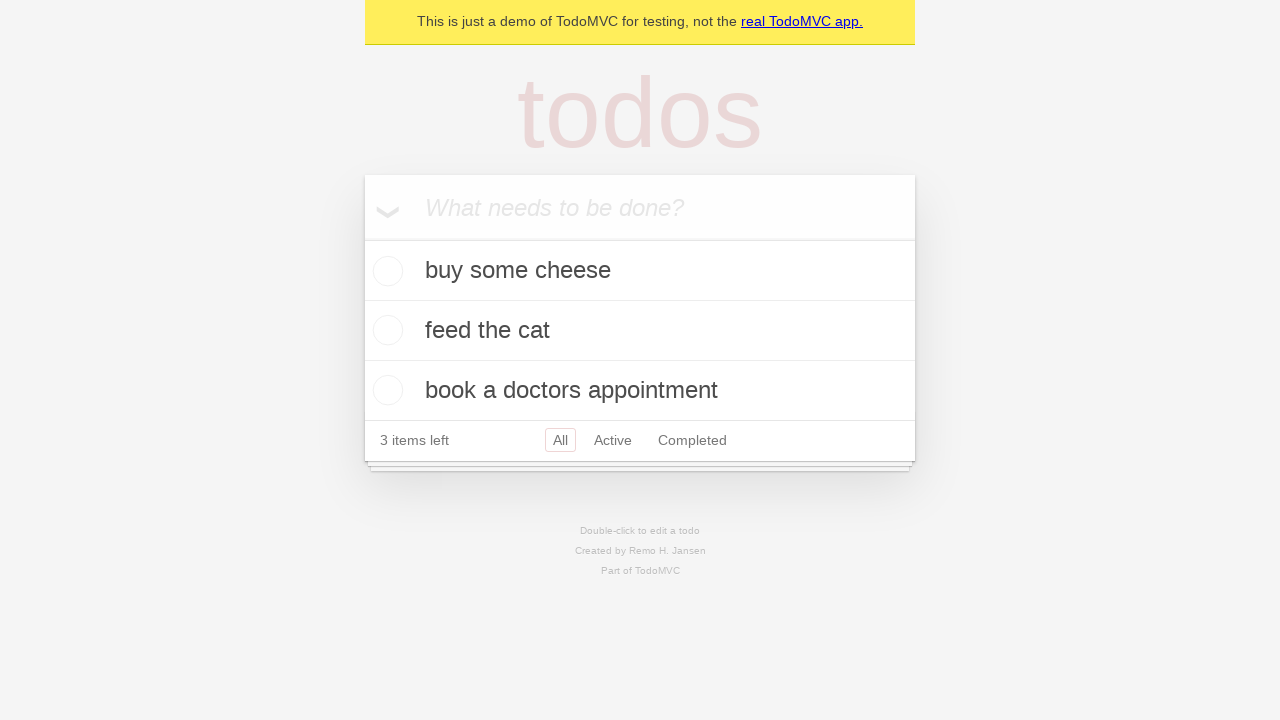

Marked second todo item as complete at (385, 330) on .todo-list li .toggle >> nth=1
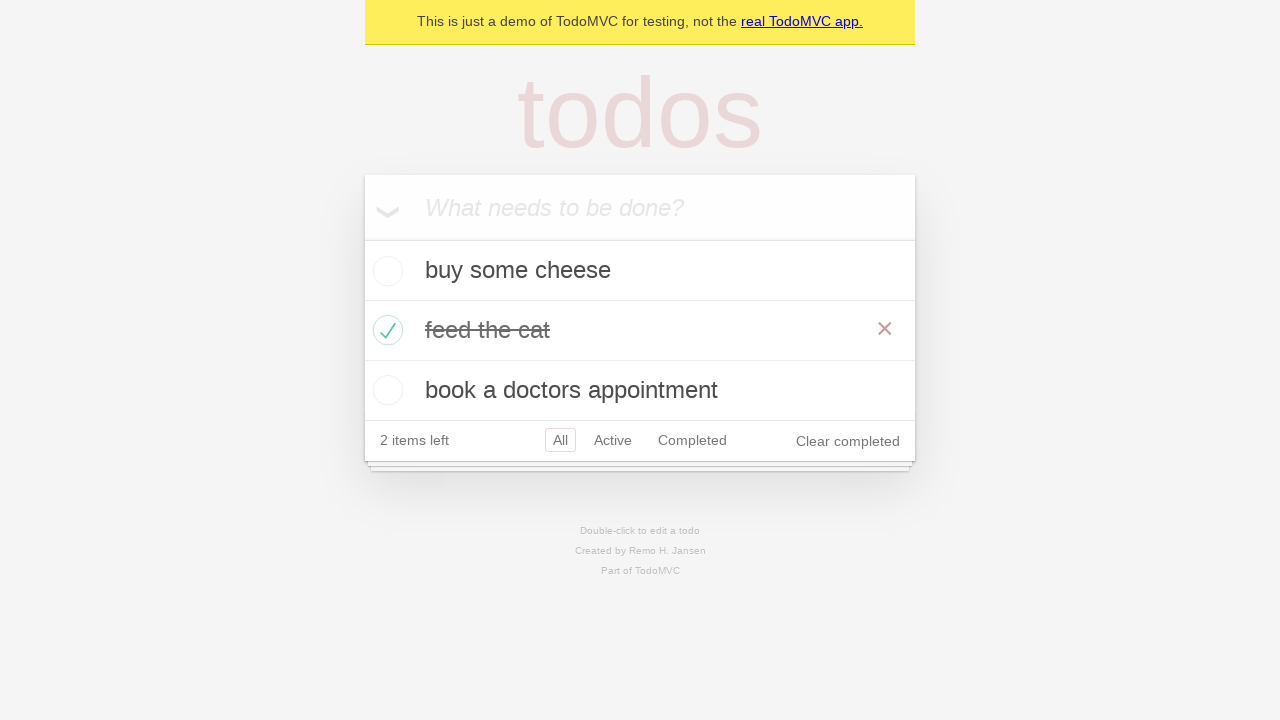

Clicked 'All' filter link at (560, 440) on internal:role=link[name="All"i]
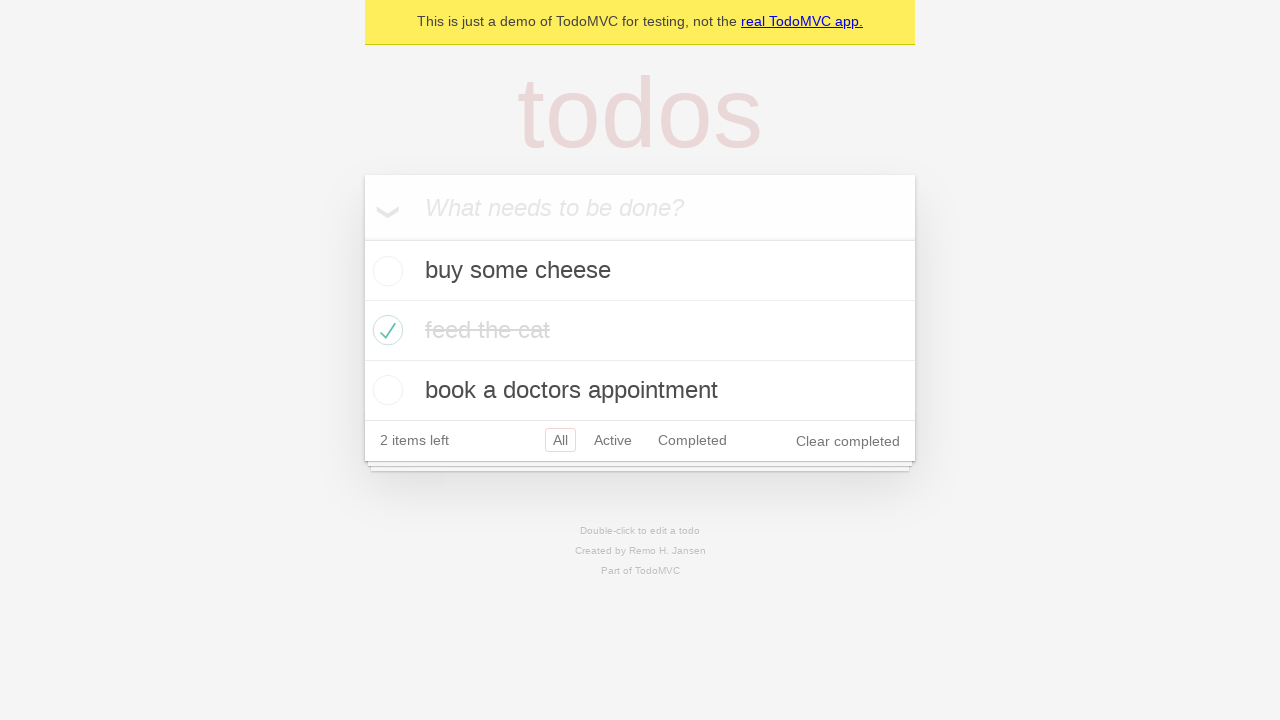

Clicked 'Active' filter link at (613, 440) on internal:role=link[name="Active"i]
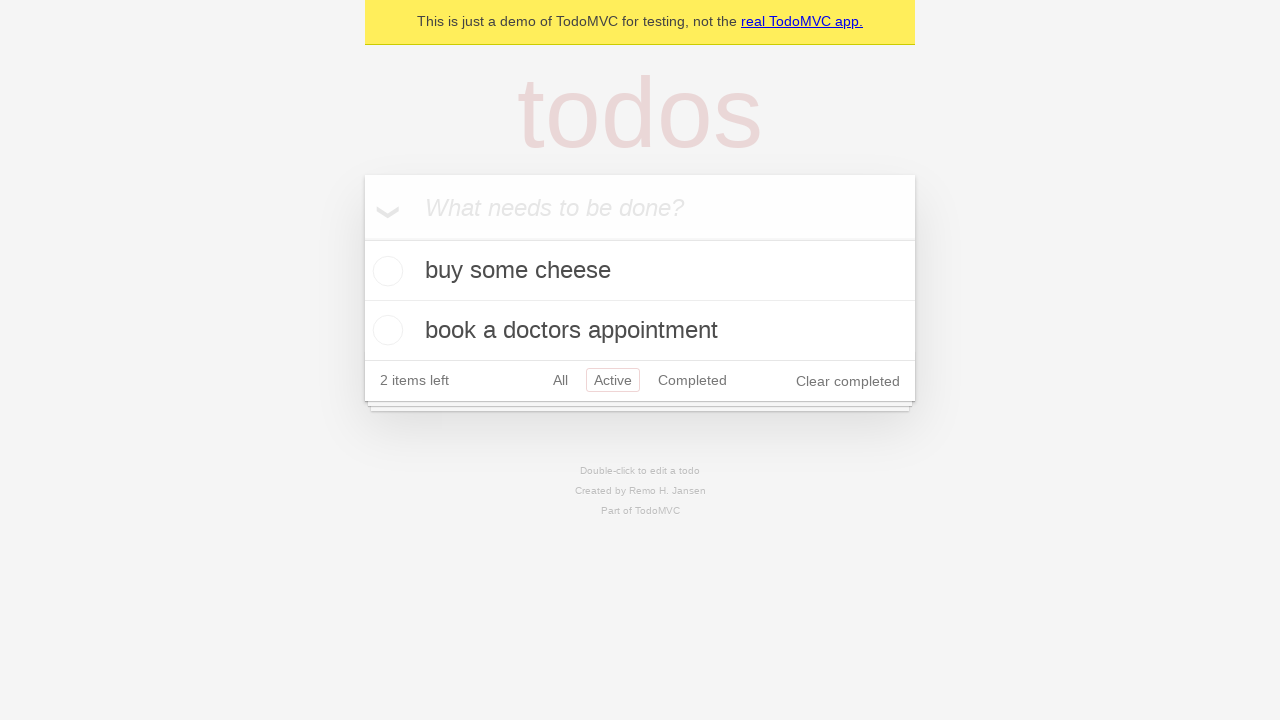

Clicked 'Completed' filter link at (692, 380) on internal:role=link[name="Completed"i]
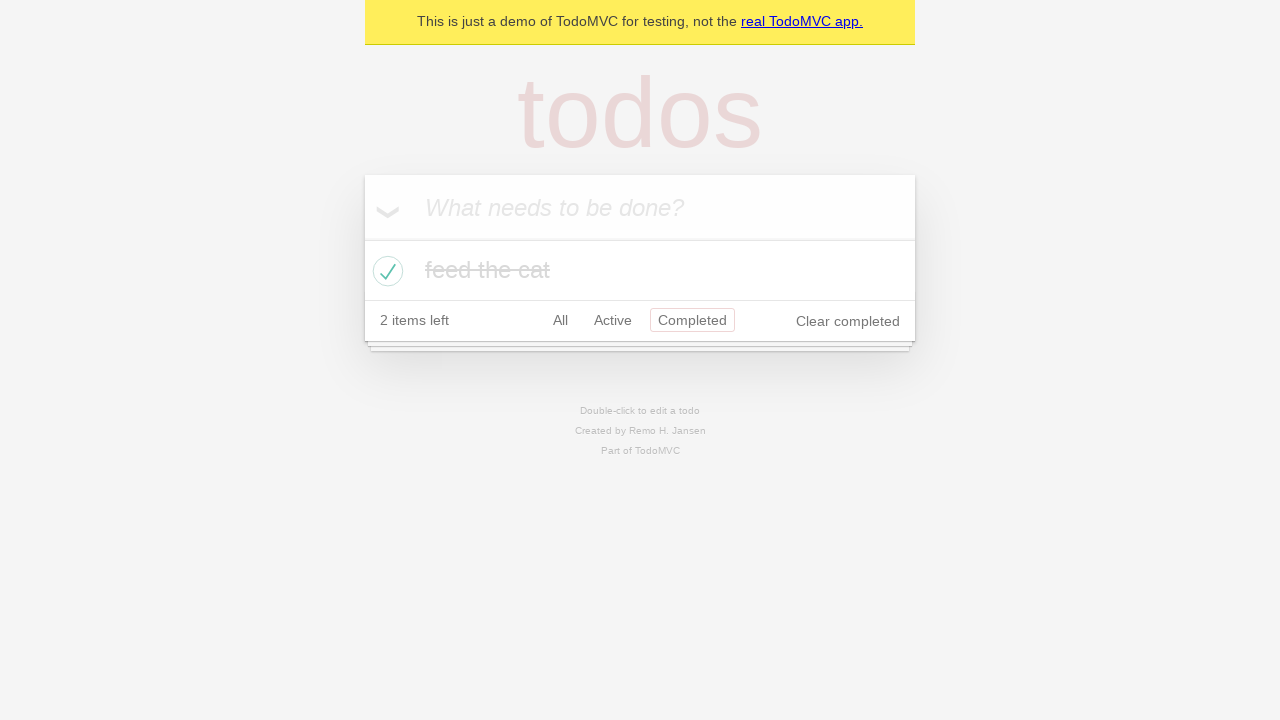

Navigated back to 'Active' filter view
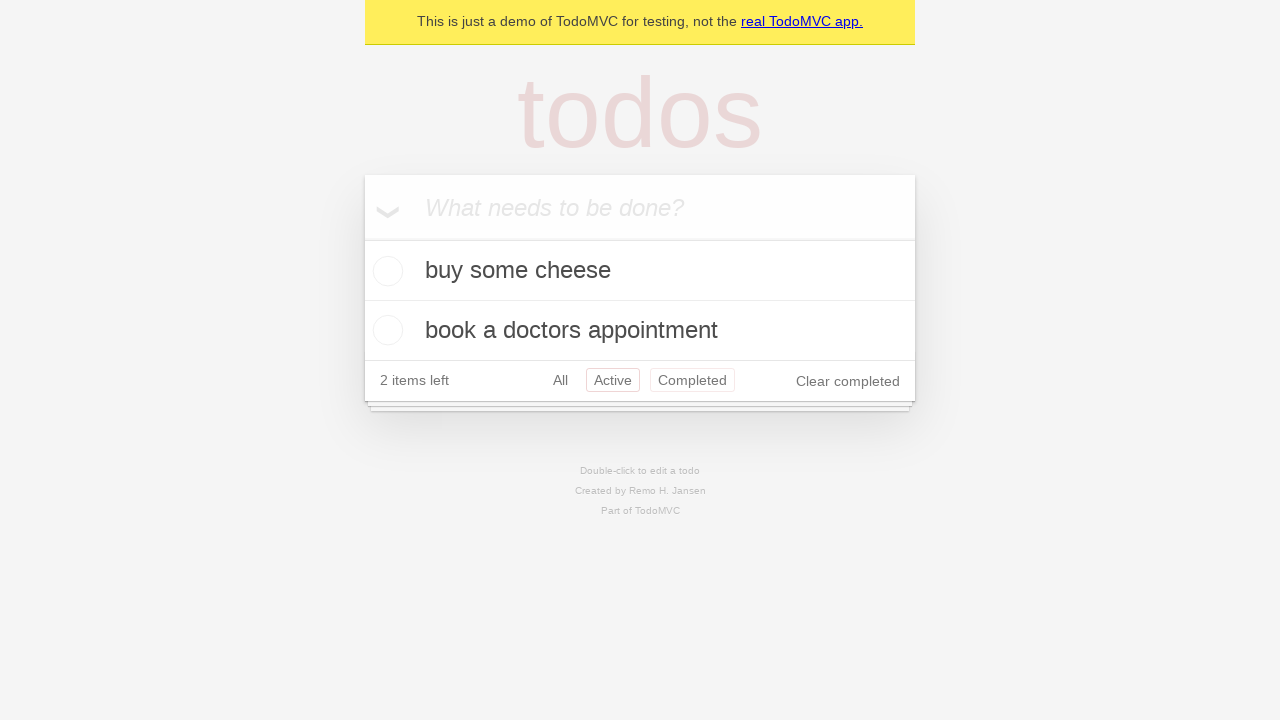

Navigated back to 'All' filter view
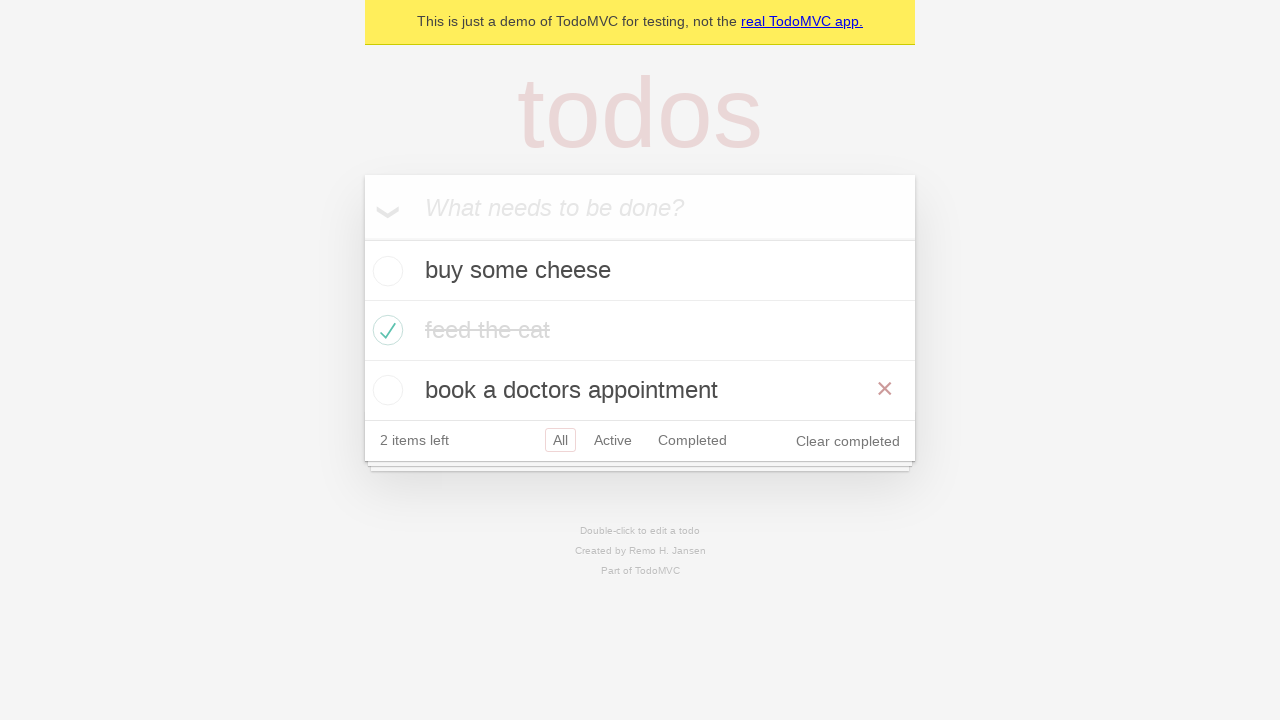

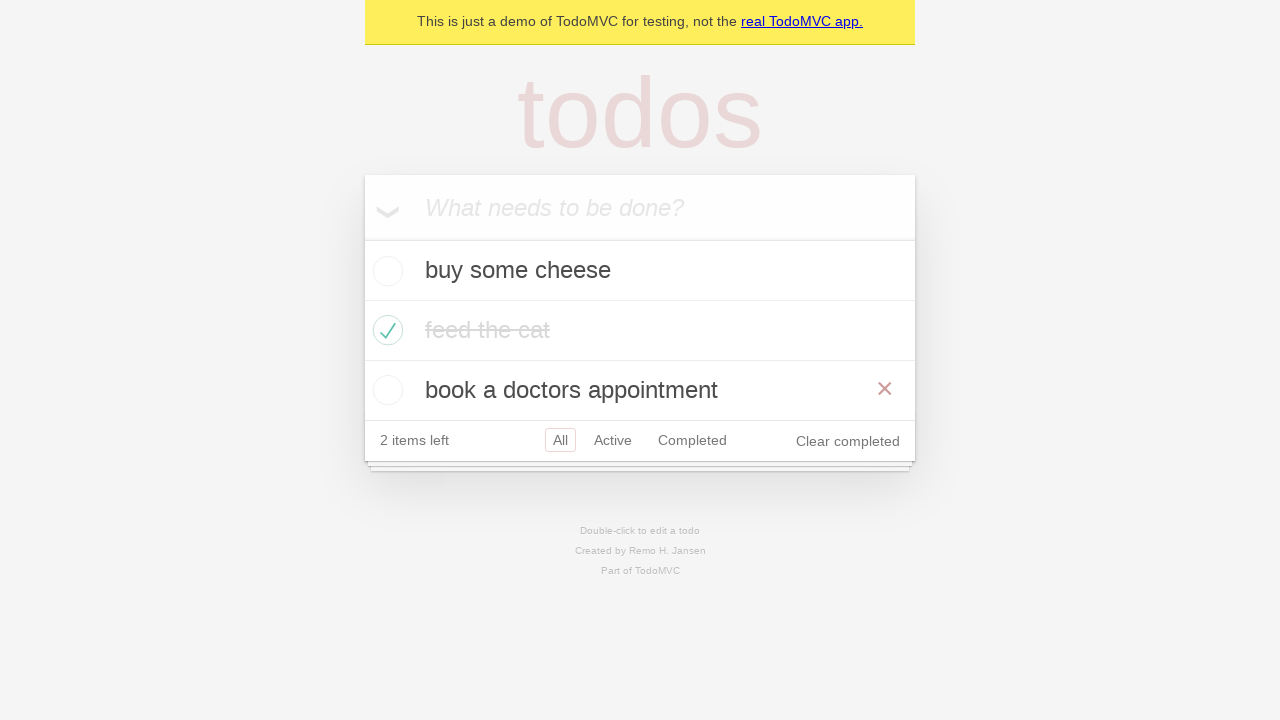